Tests form automation by extracting an attribute value from a hidden element, performing a mathematical calculation on it, filling in the result, selecting checkbox and radio button options, and submitting the form.

Starting URL: http://suninjuly.github.io/get_attribute.html

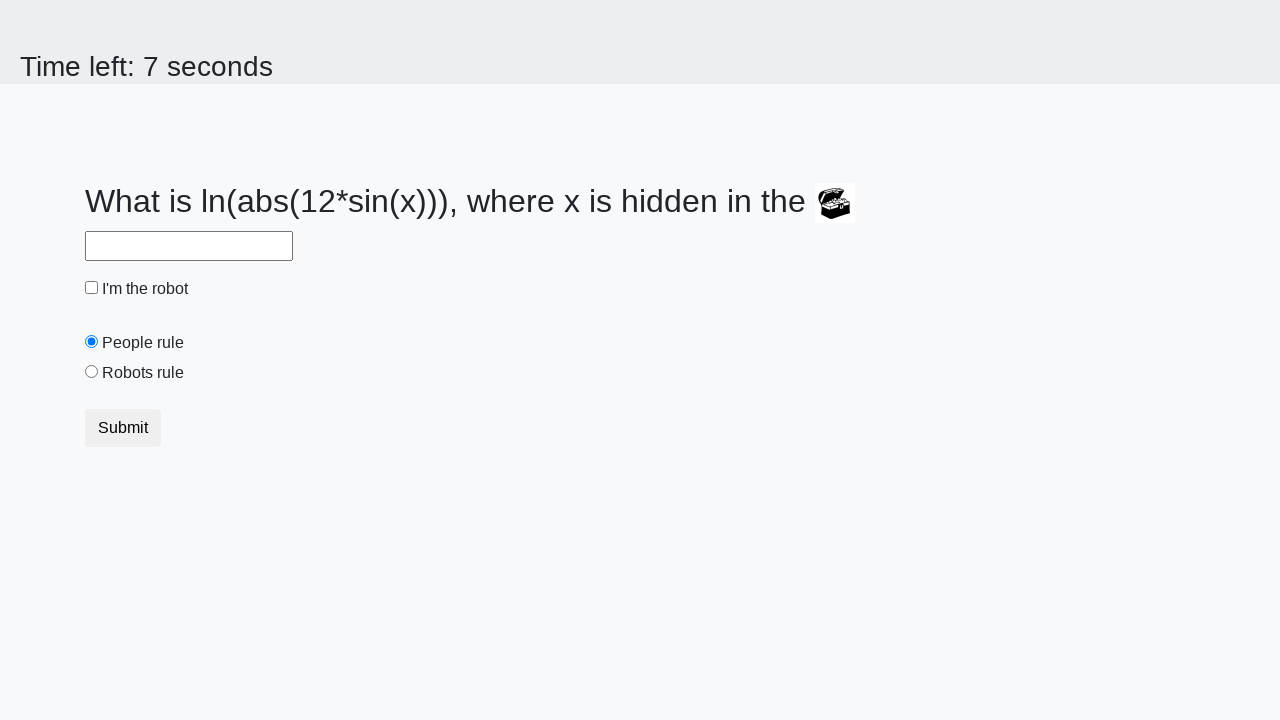

Located the treasure element
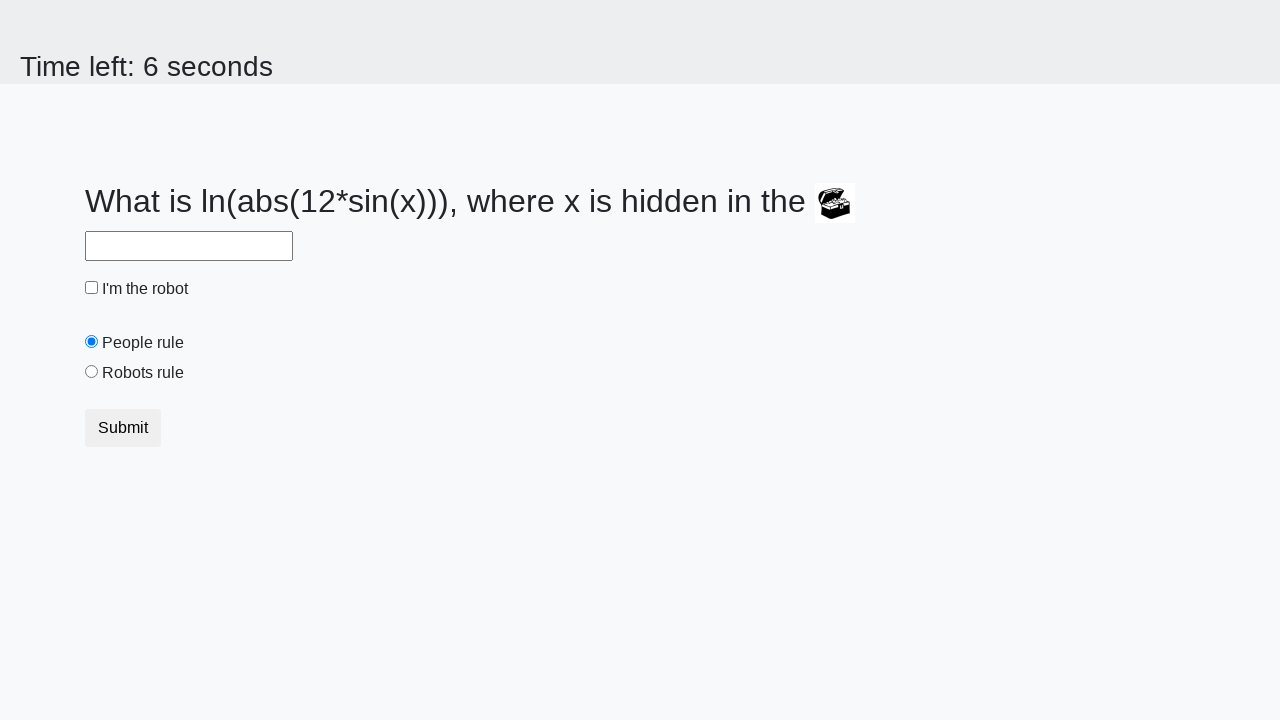

Extracted 'valuex' attribute from hidden treasure element
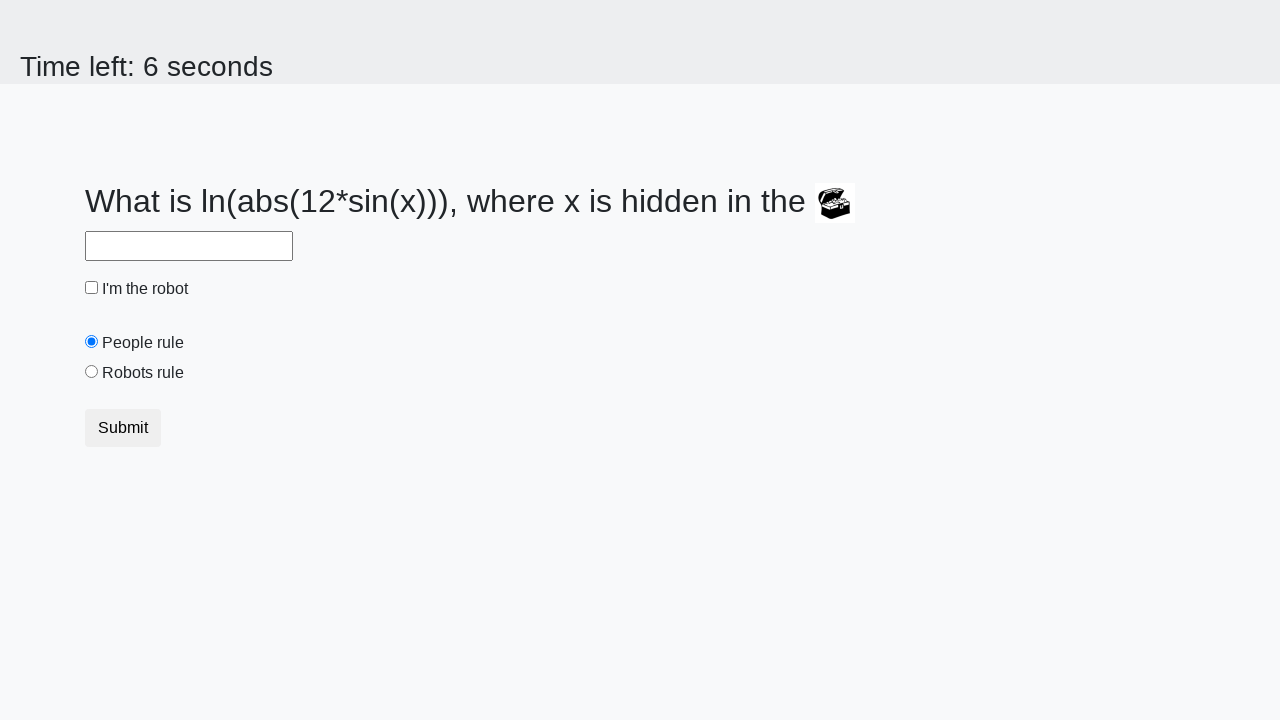

Calculated mathematical result: 2.4504290590569813
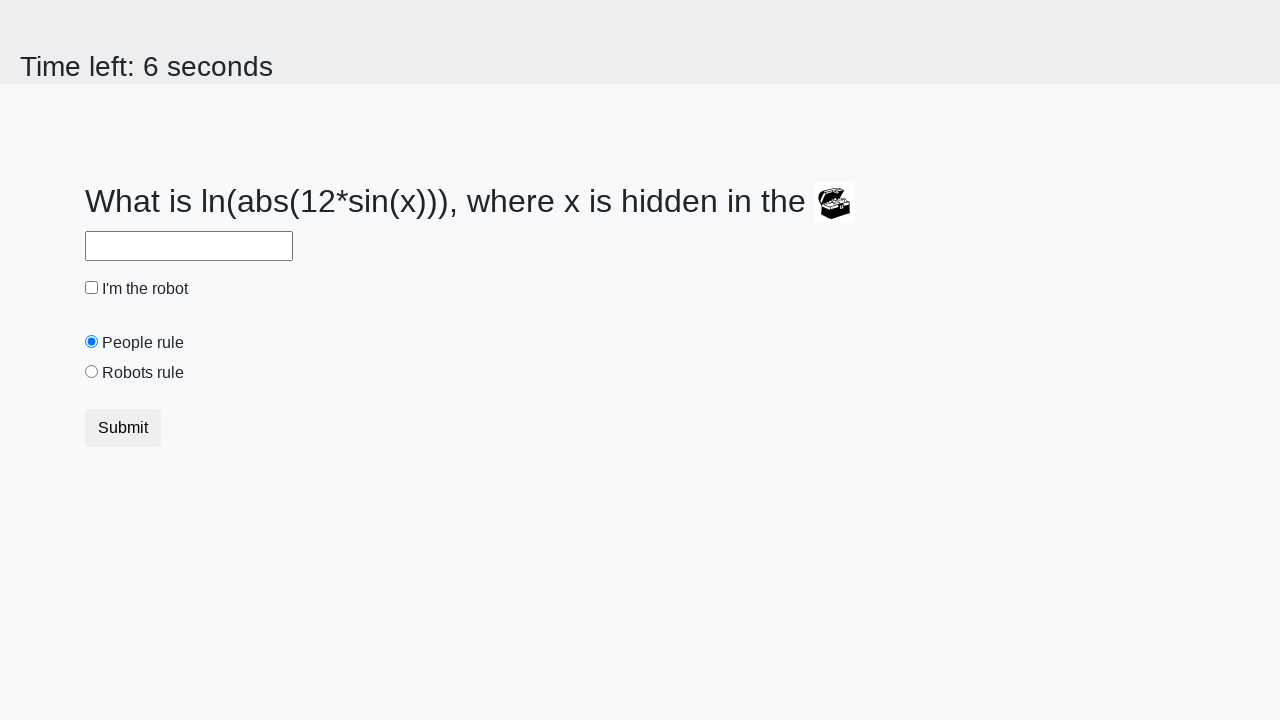

Filled answer field with calculated value: 2.4504290590569813 on #answer
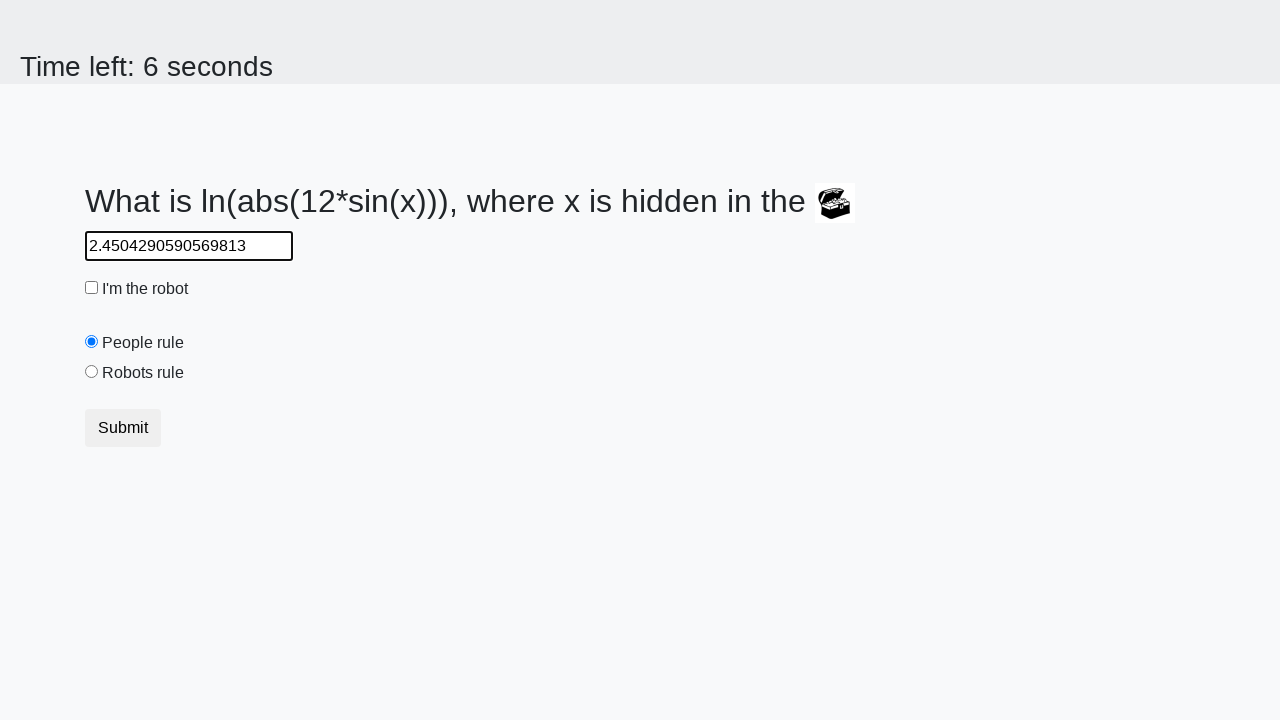

Checked the robot checkbox at (92, 288) on #robotCheckbox
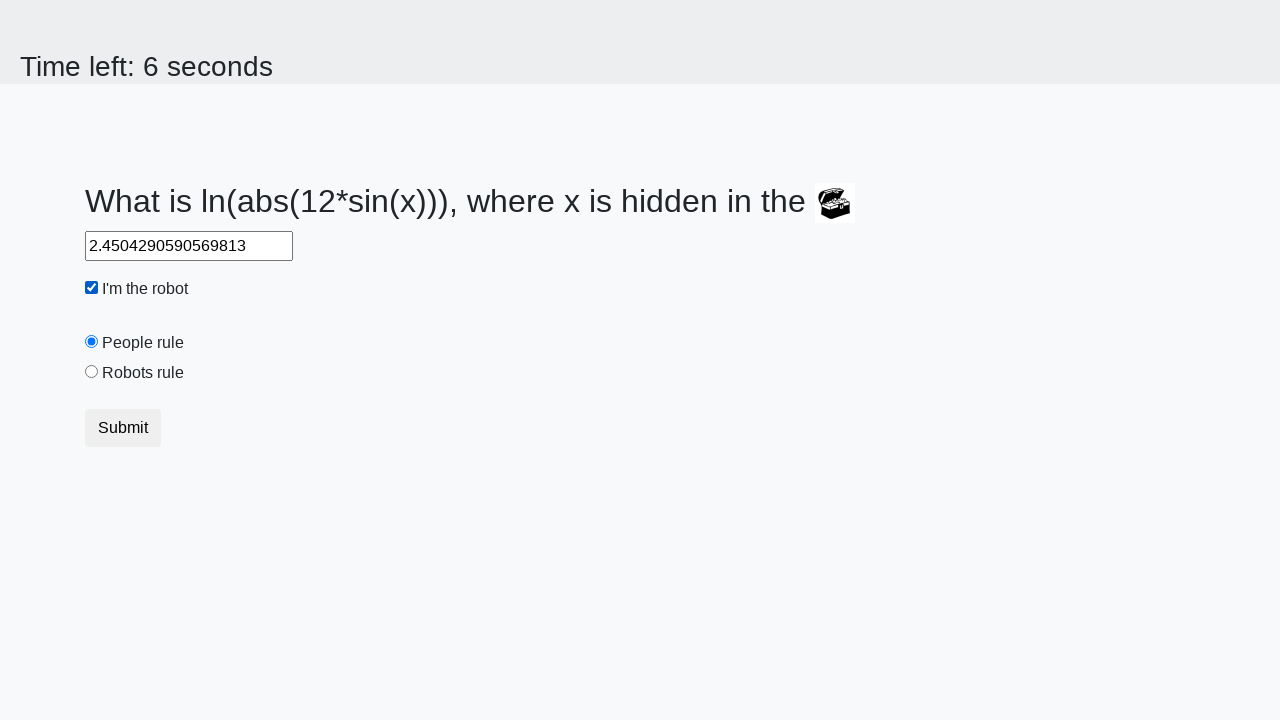

Selected the 'robots rule' radio button at (92, 372) on #robotsRule
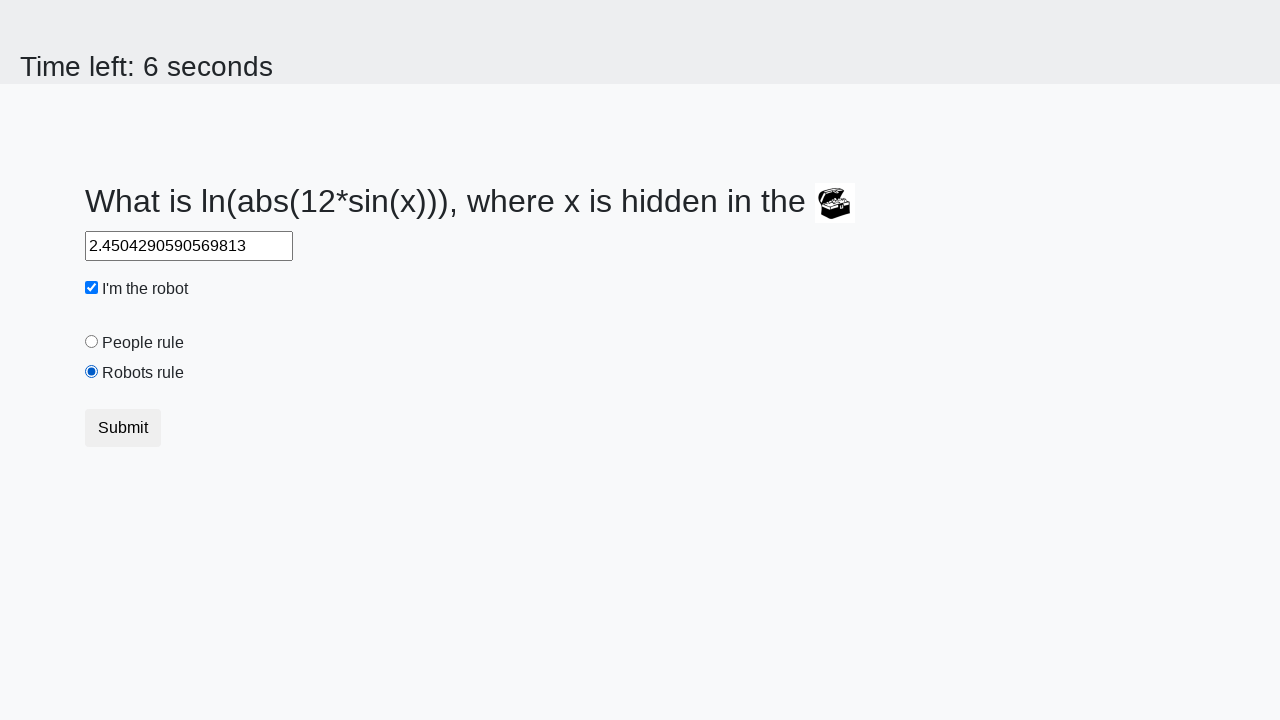

Clicked the submit button to complete the form at (123, 428) on button.btn
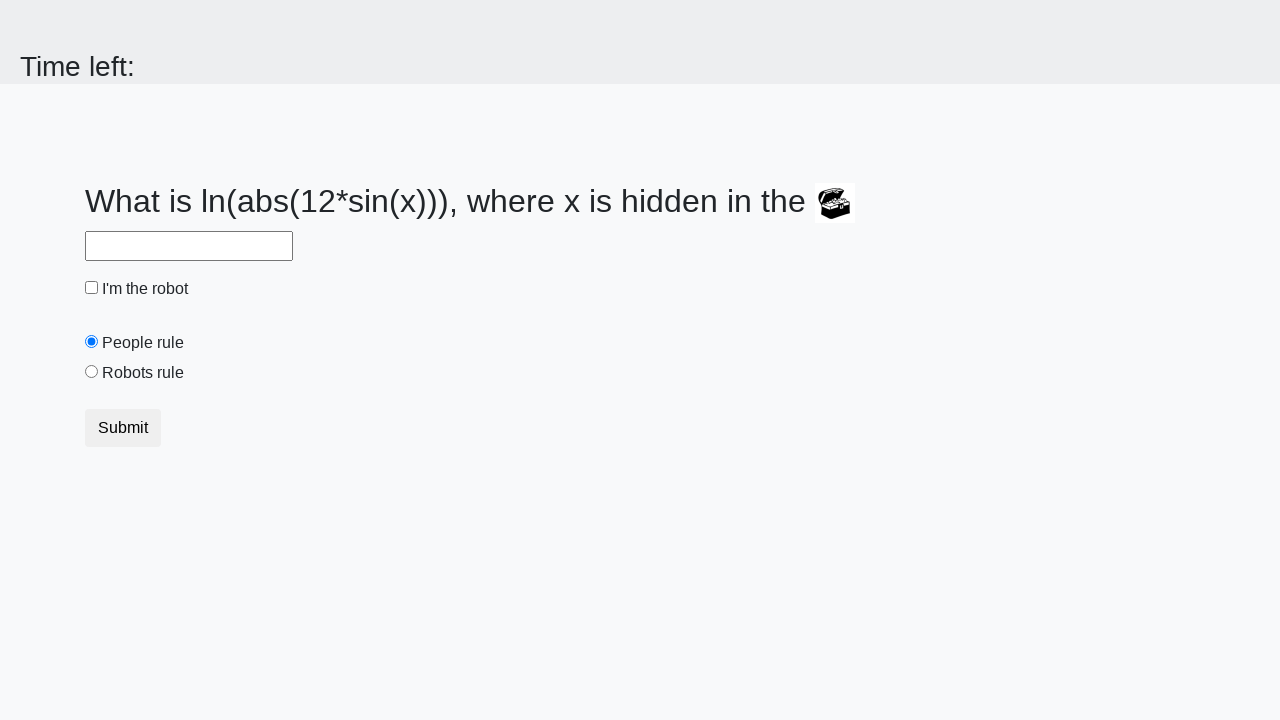

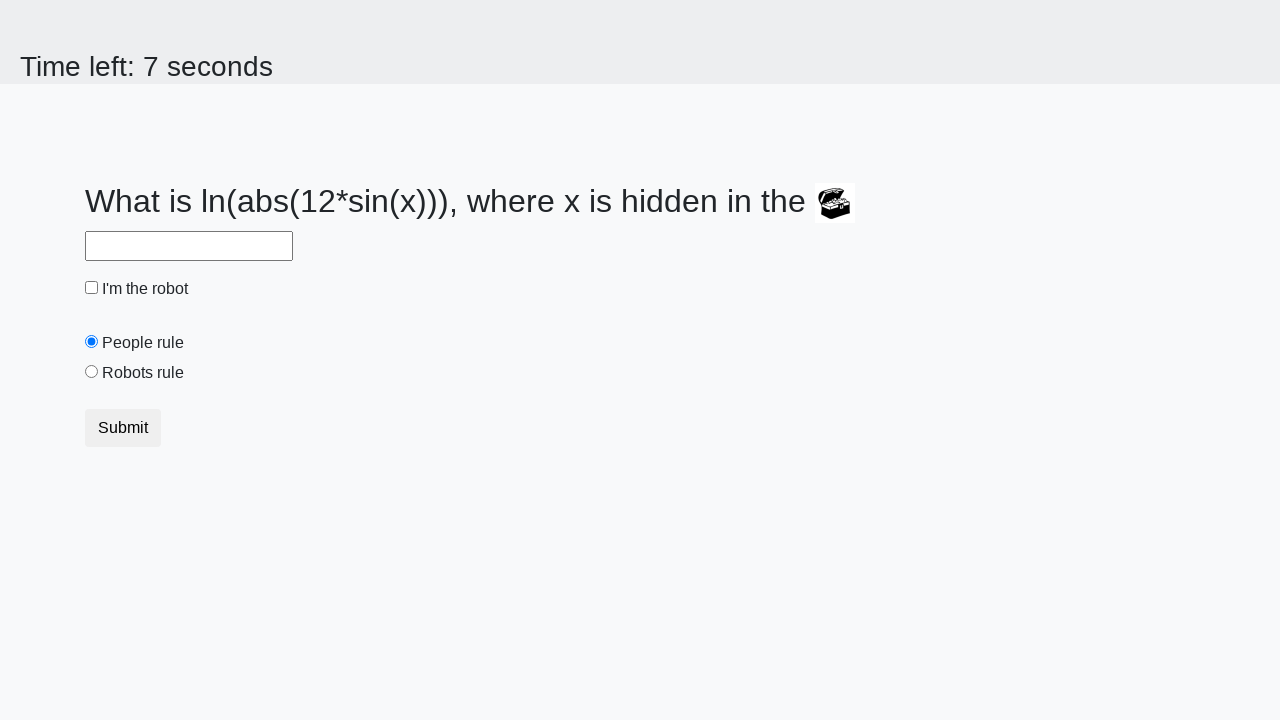